Tests visibility conditions by triggering an element to appear and then clicking it

Starting URL: https://play1.automationcamp.ir/expected_conditions.html

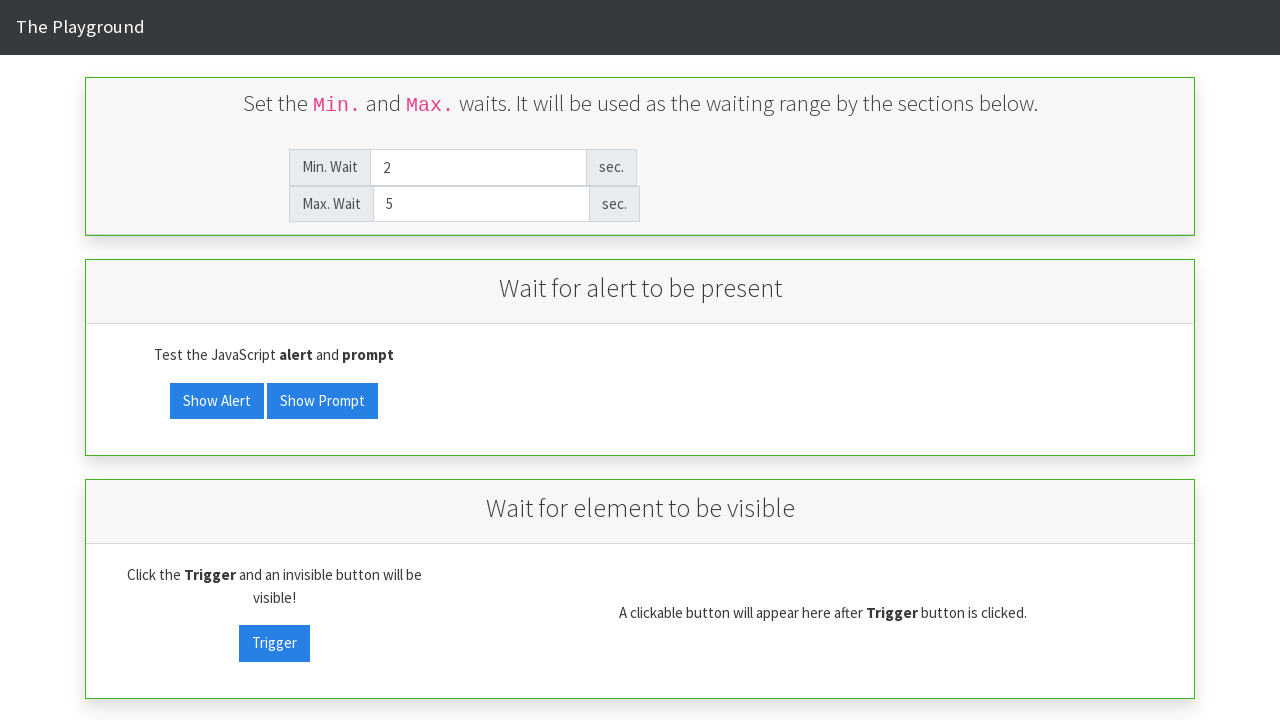

Checked visibility of 'Click Me' button - button is not visible
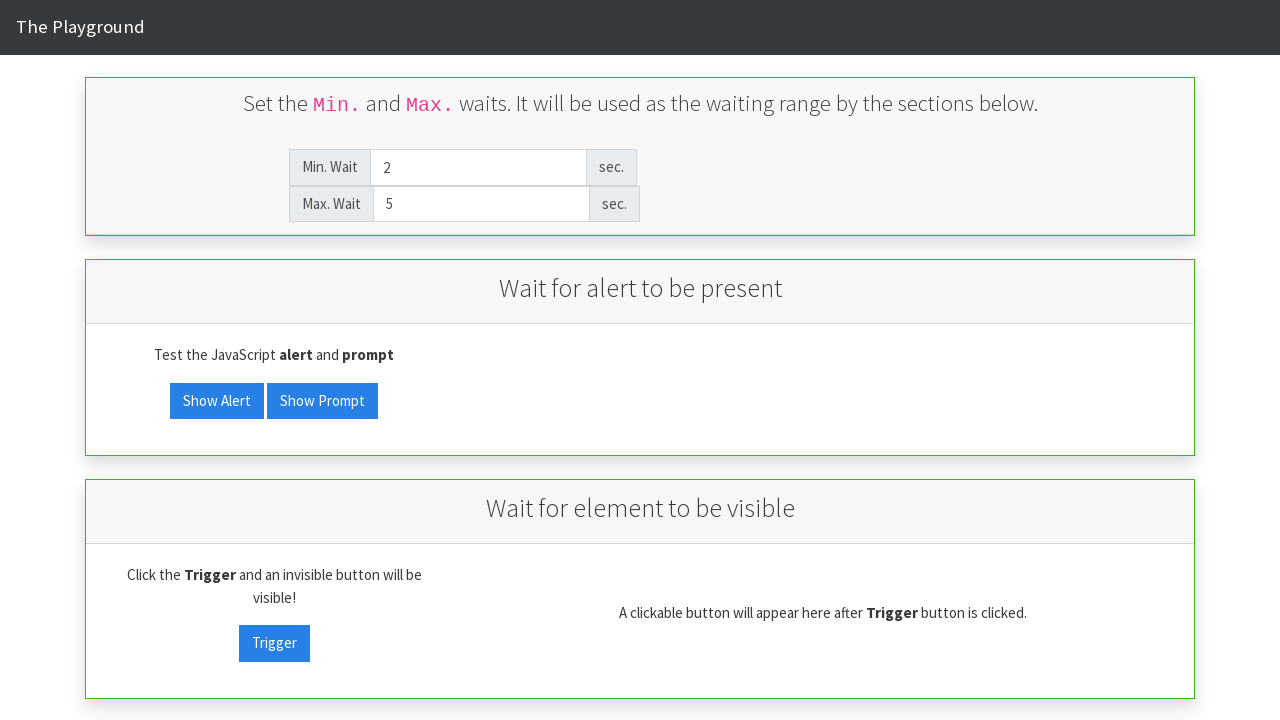

Clicked 'Trigger' button to make target element visible at (274, 643) on xpath=//button[text()='Trigger']
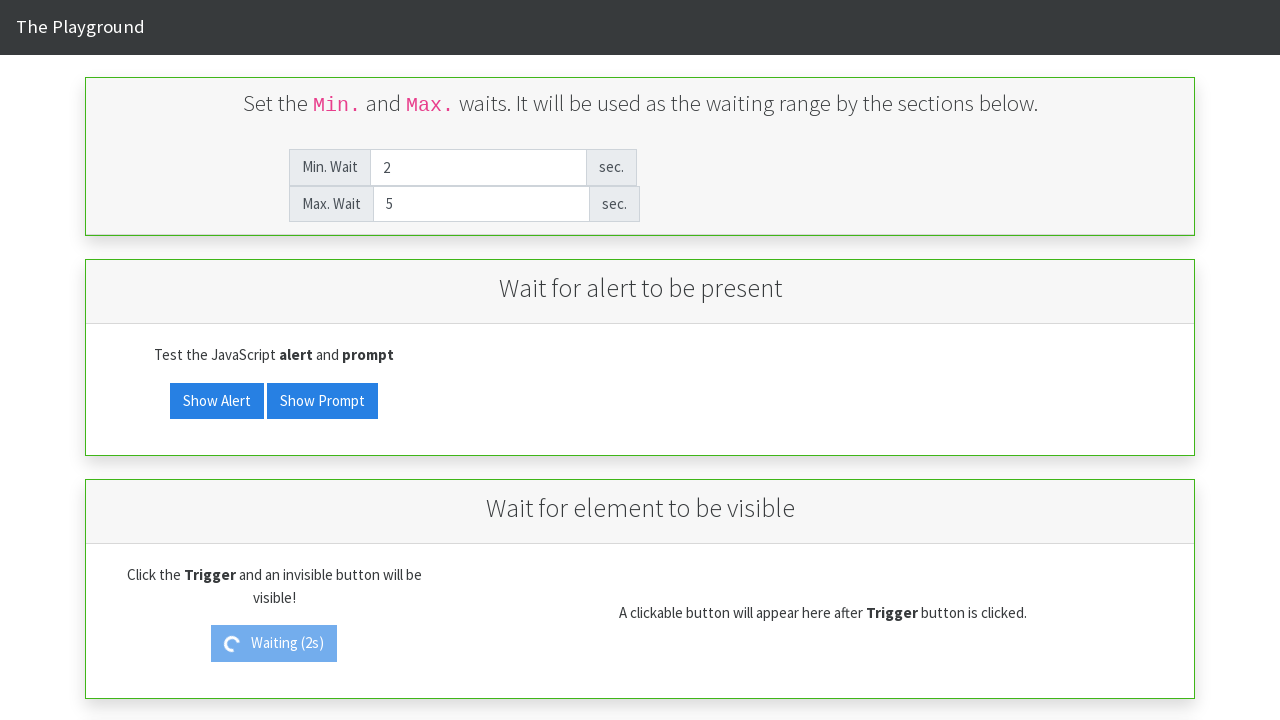

Waited for visibility_target element to become visible
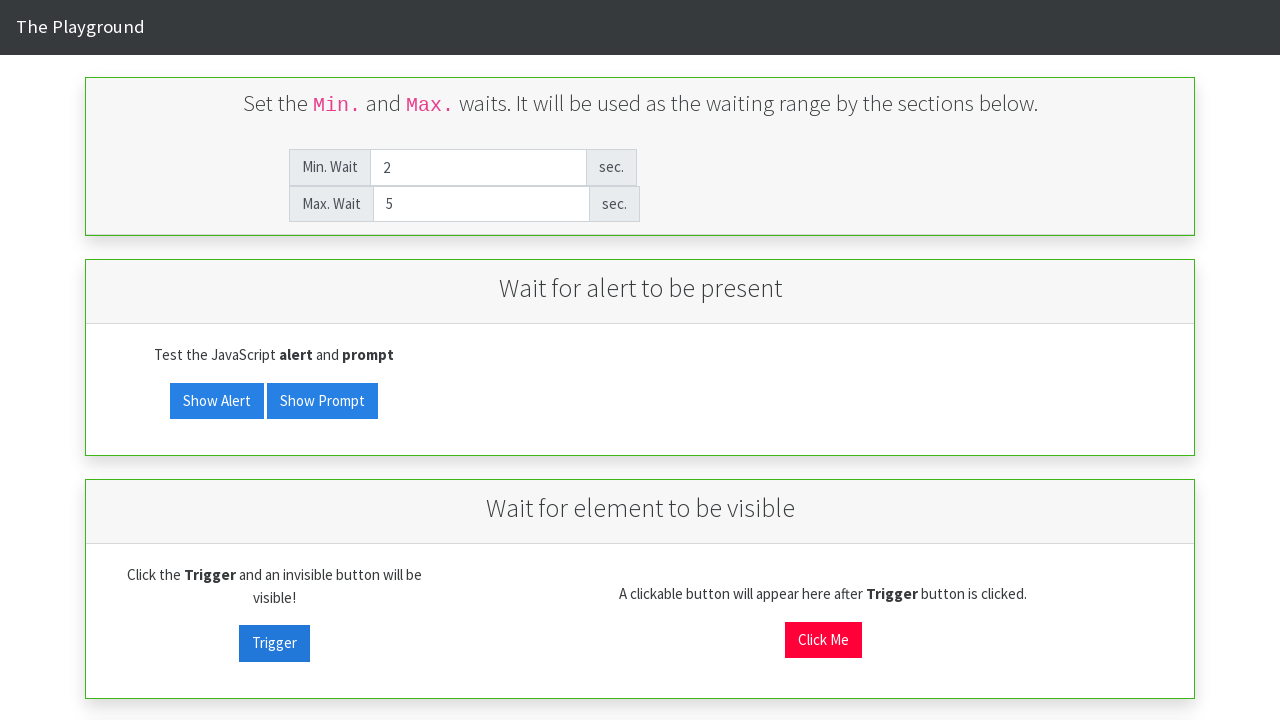

Clicked visibility_target element at (823, 640) on #visibility_target
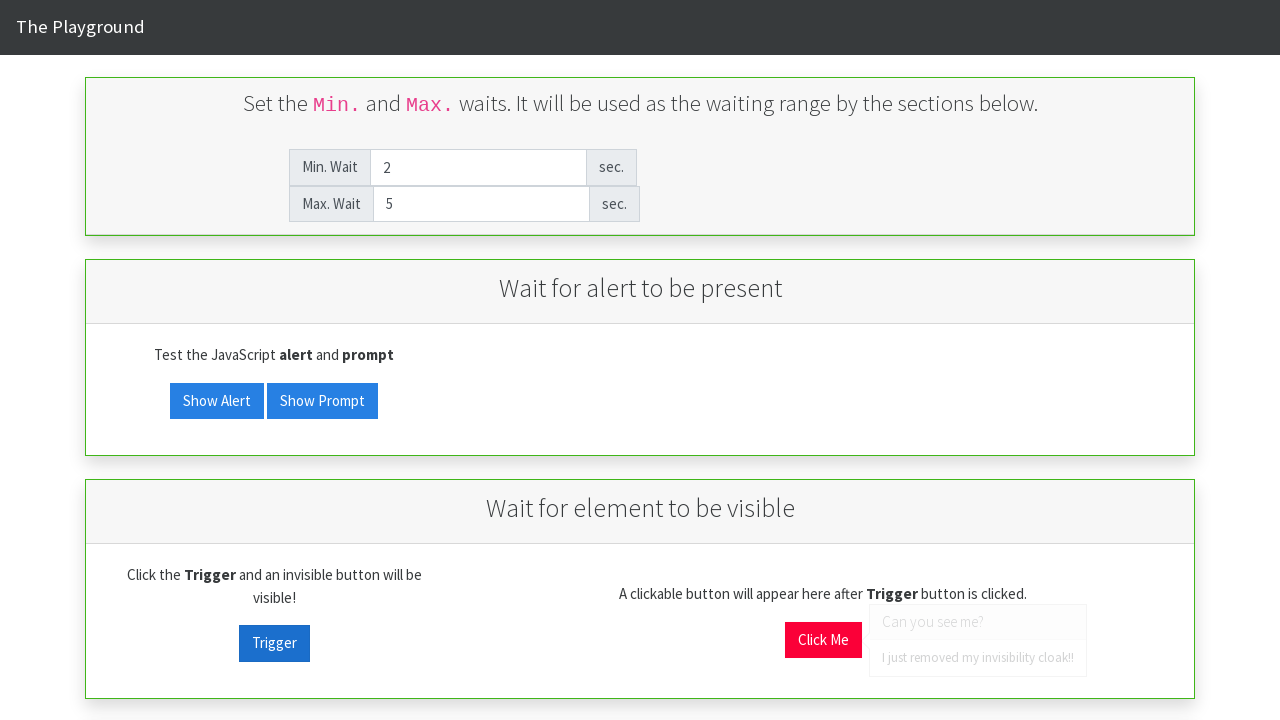

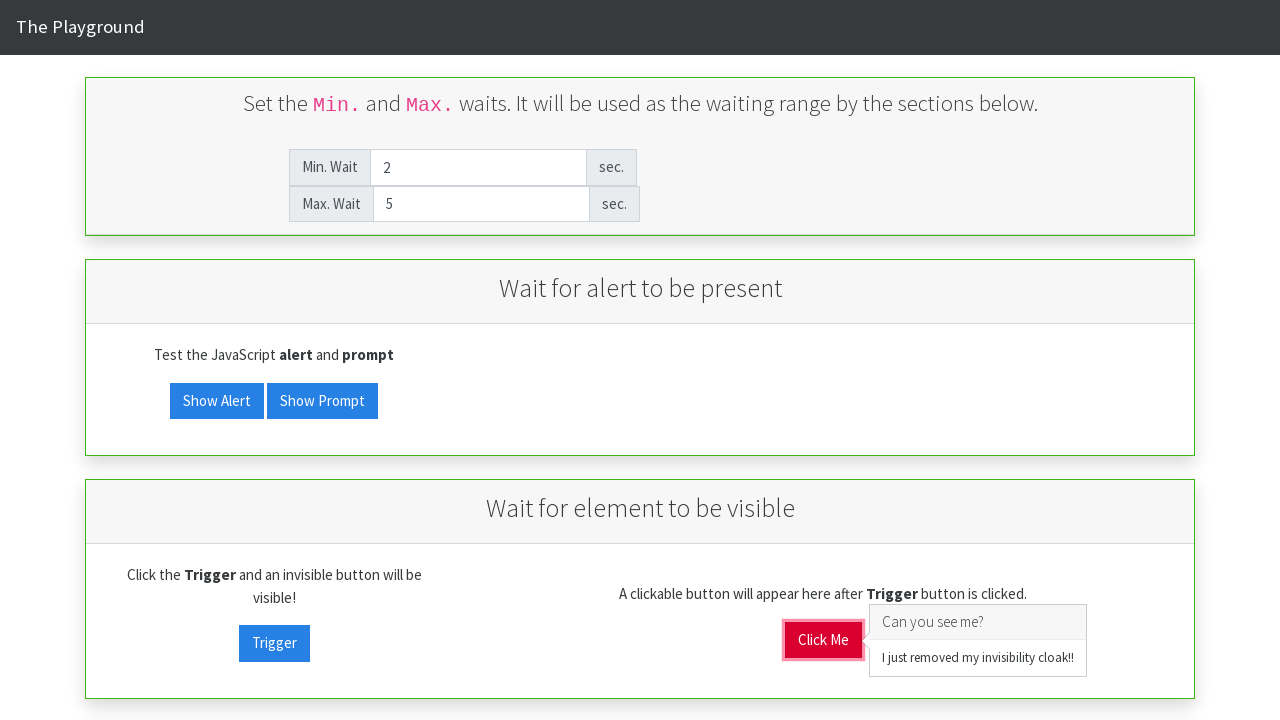